Tests a basic registration form by filling in first name, last name, checking language checkboxes (English and Hindi), and clicking the register button to verify successful registration.

Starting URL: https://www.hyrtutorials.com/p/basic-controls.html

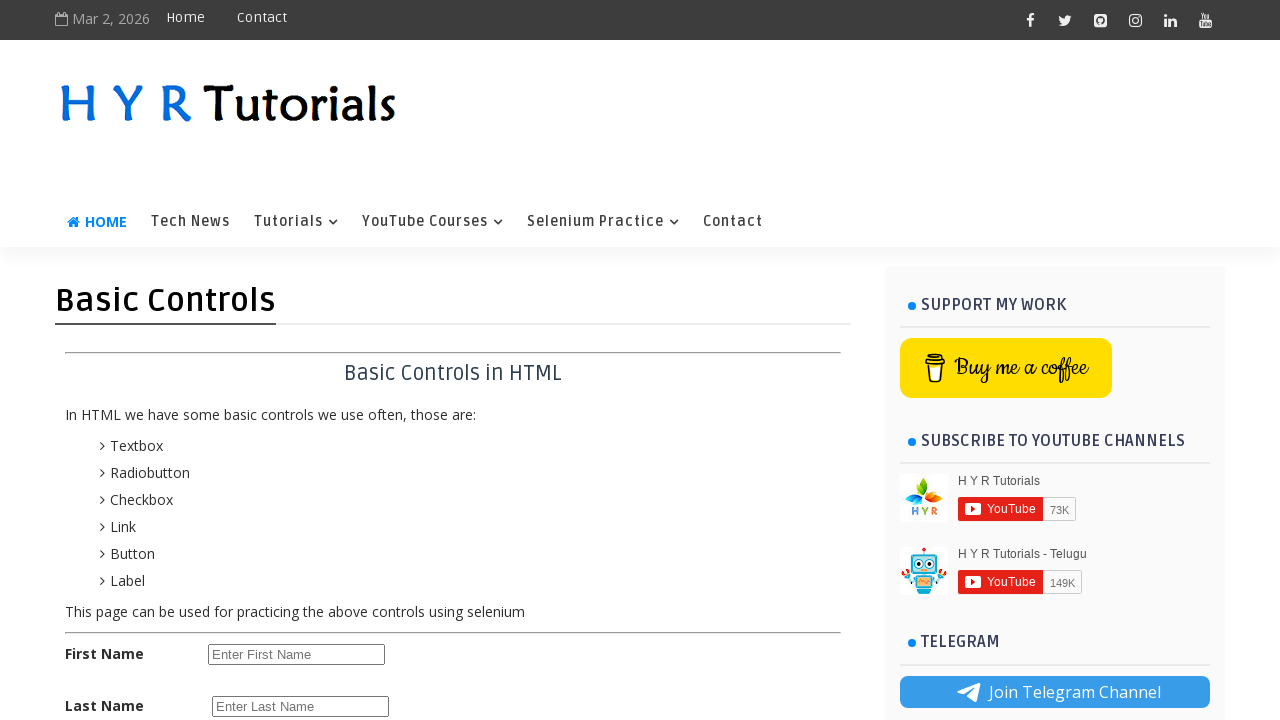

Waited for page title to load
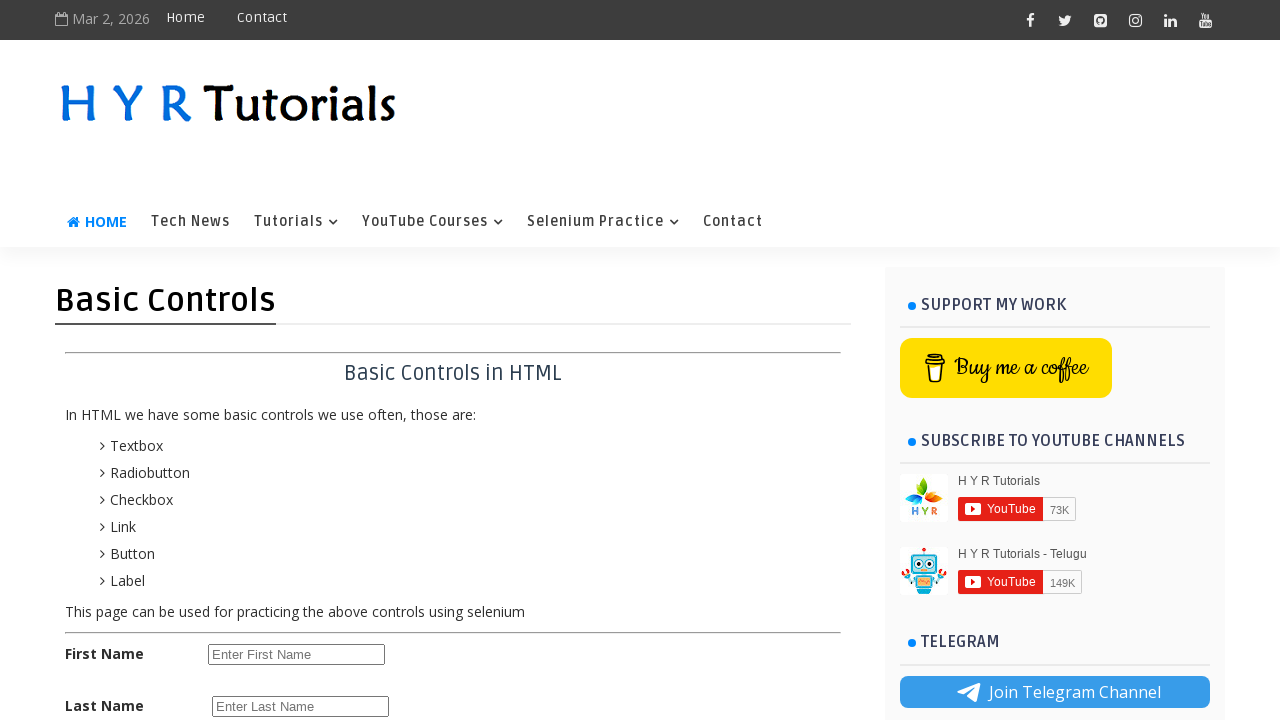

Filled first name field with 'sandeep' on #firstName
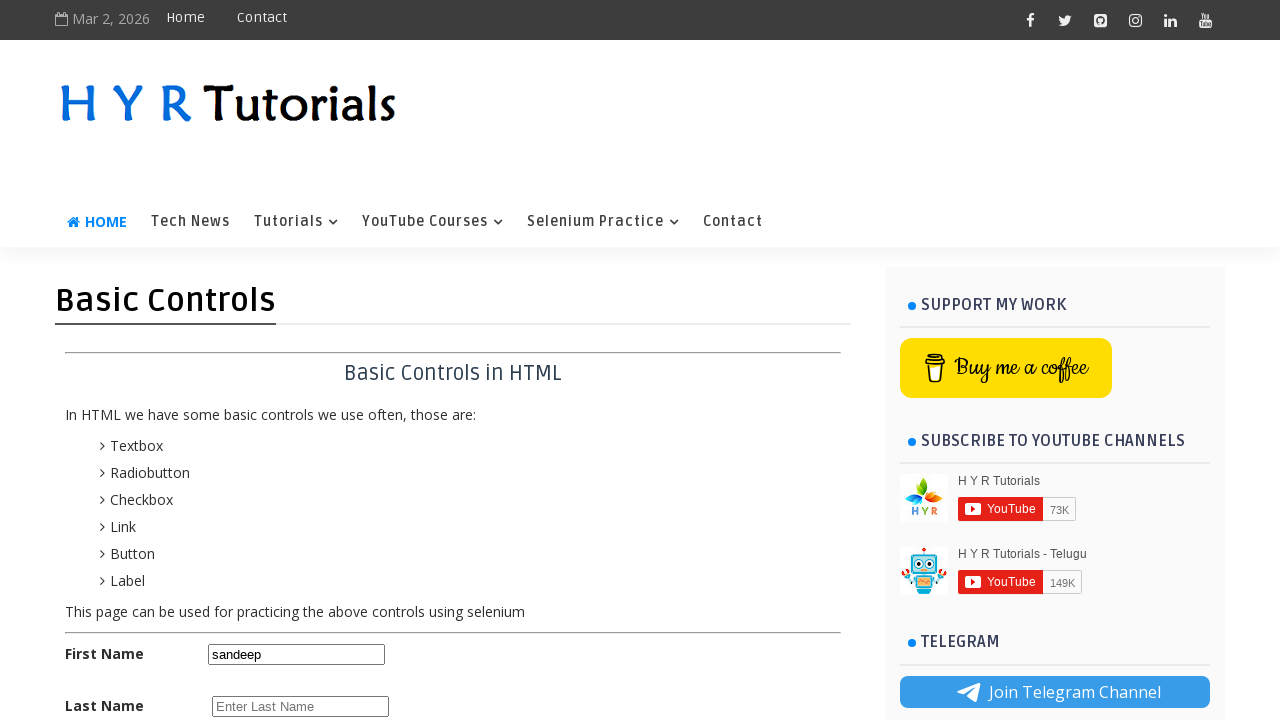

Filled last name field with 'konka' on #lastName
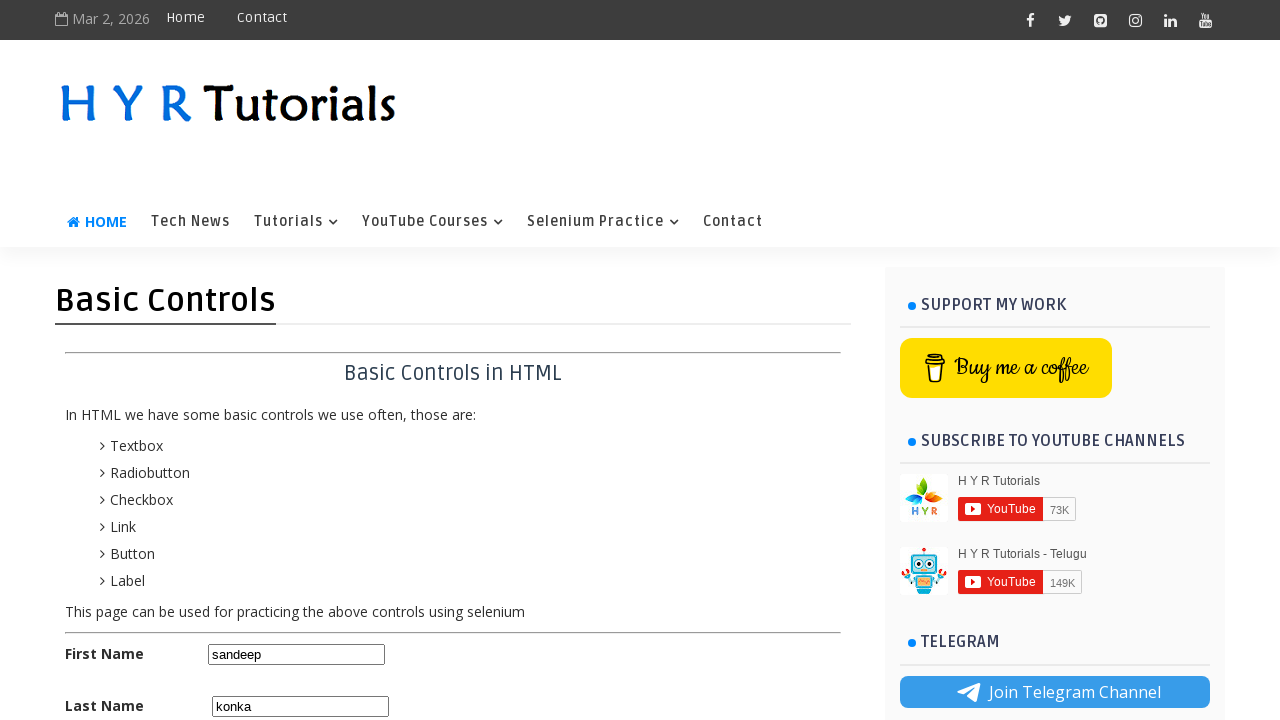

Checked English language checkbox at (216, 478) on #englishchbx
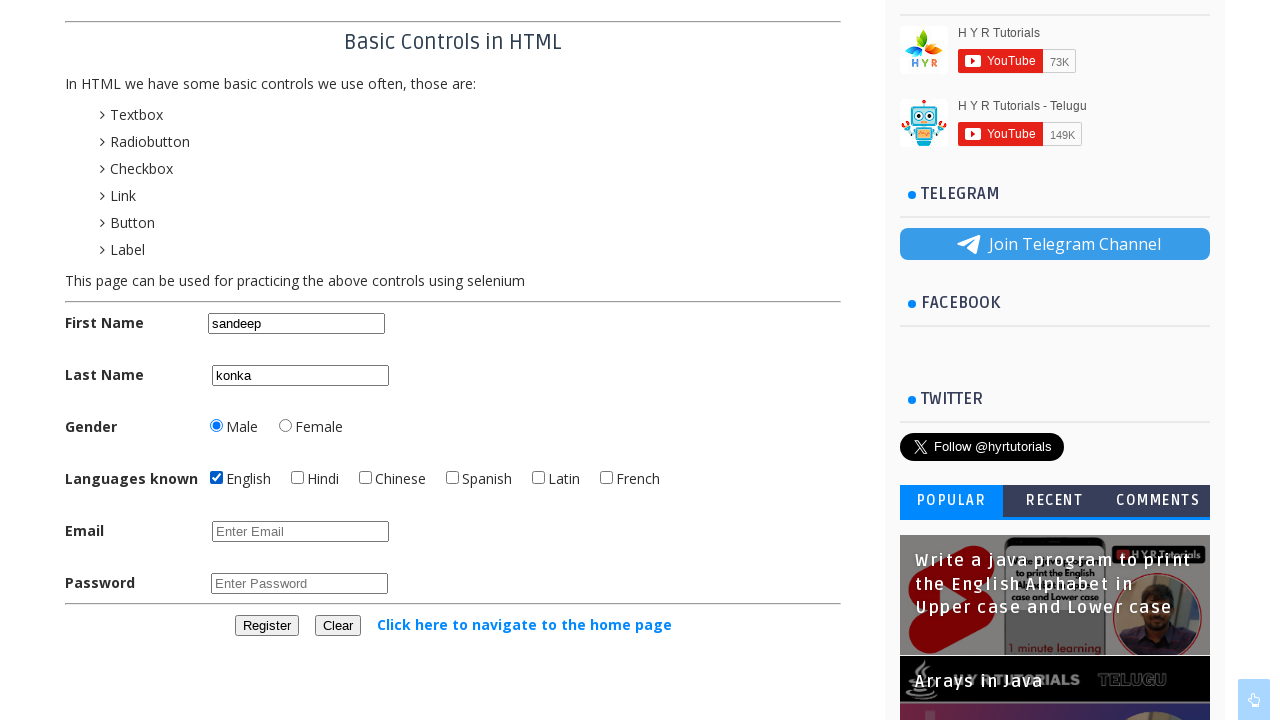

Checked Hindi language checkbox at (298, 478) on #hindichbx
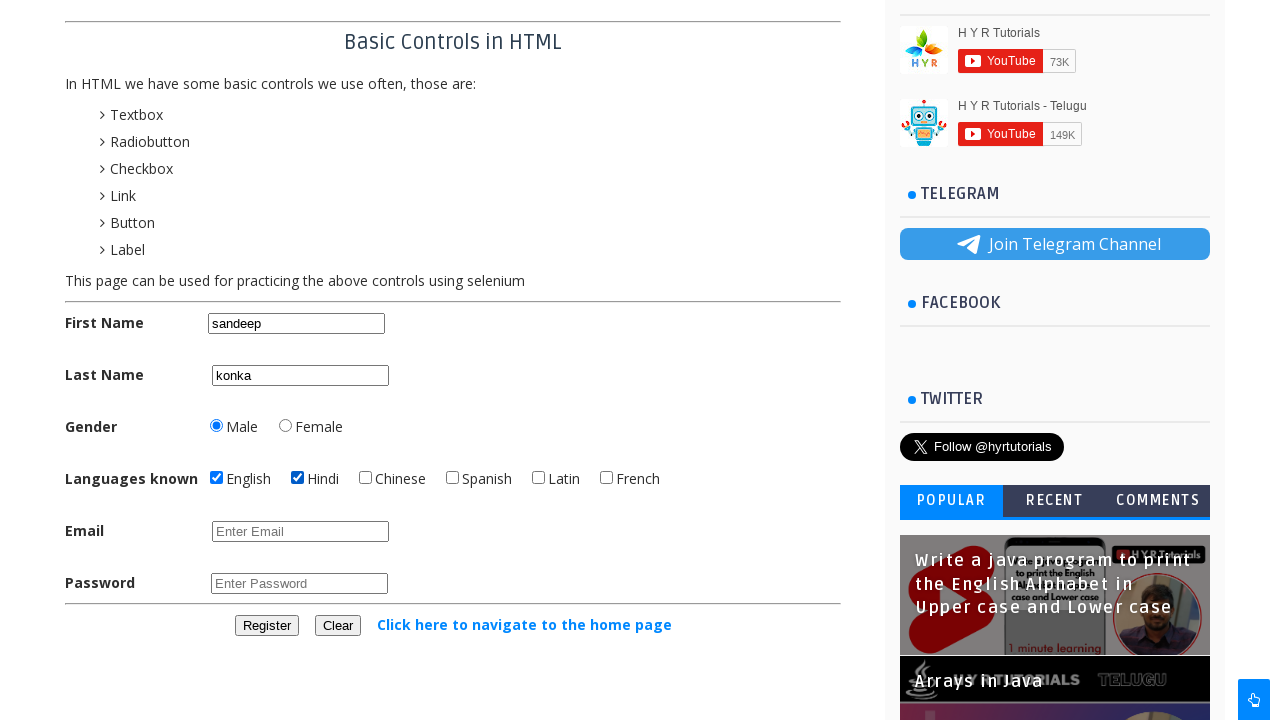

Clicked register button to submit form at (266, 626) on #registerbtn
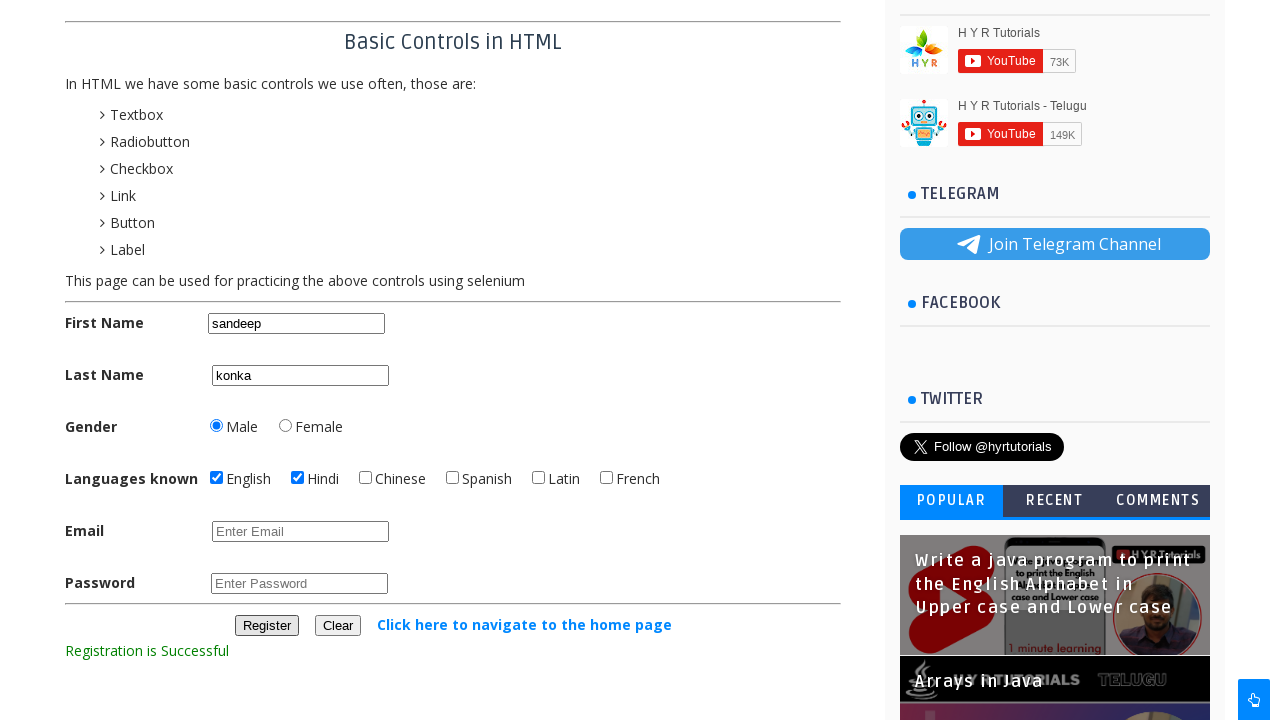

Registration confirmation message appeared
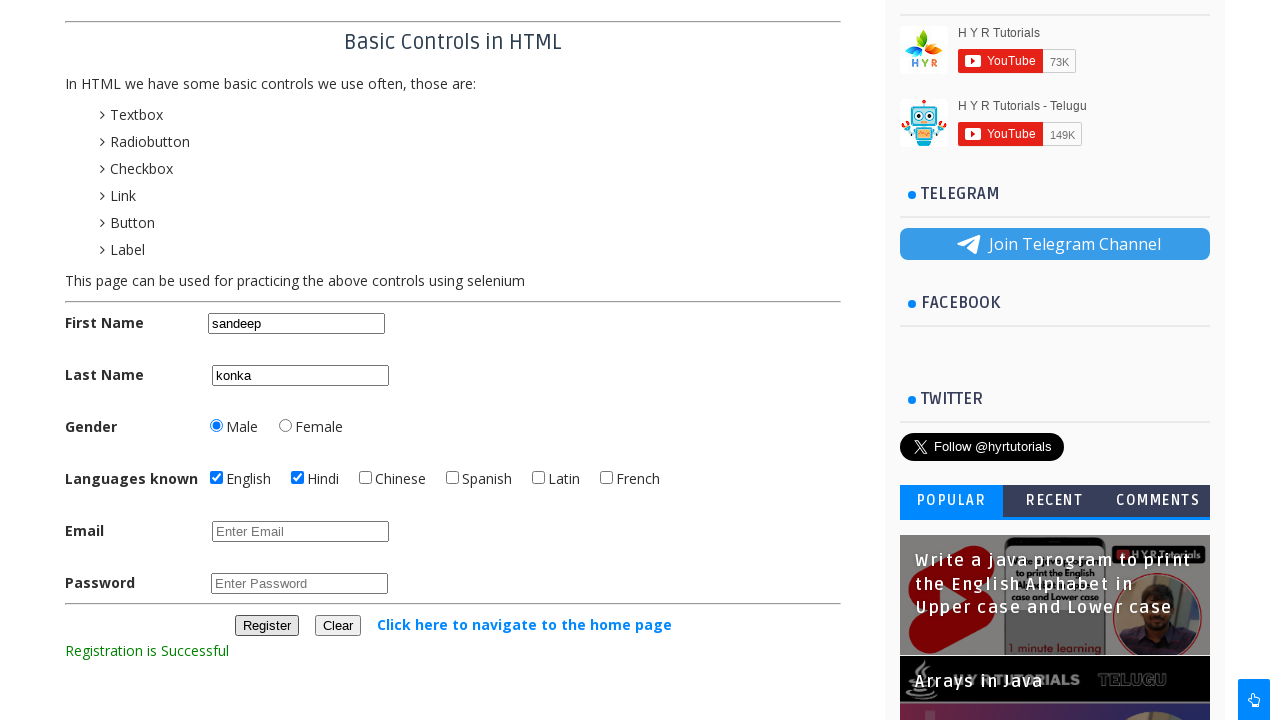

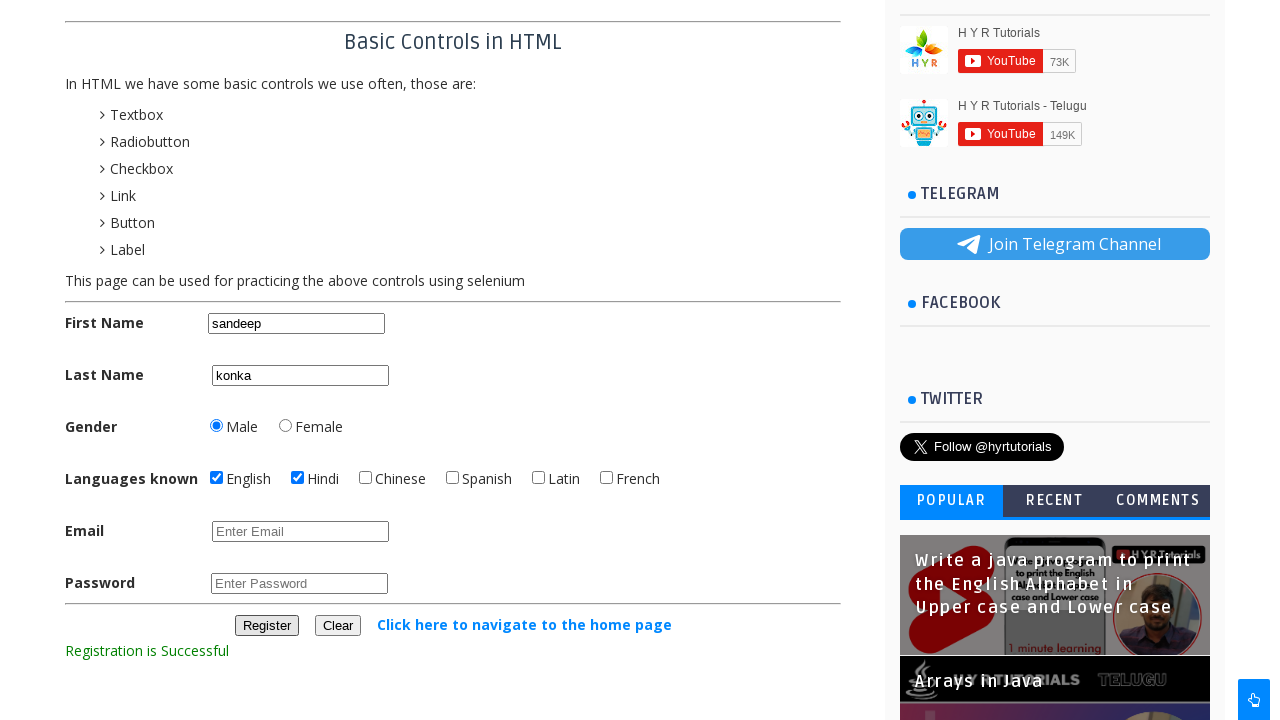